Tests color picker input by setting a hex color value

Starting URL: https://bonigarcia.dev/selenium-webdriver-java/web-form.html

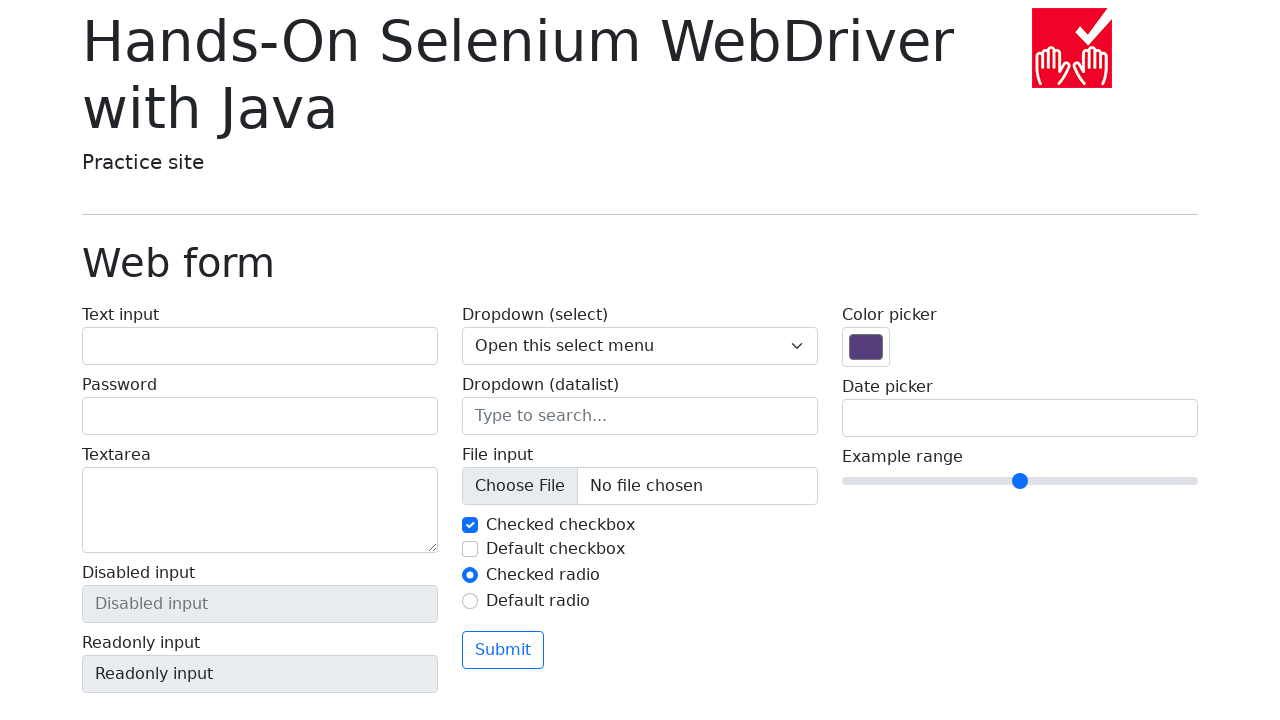

Navigated to web form page
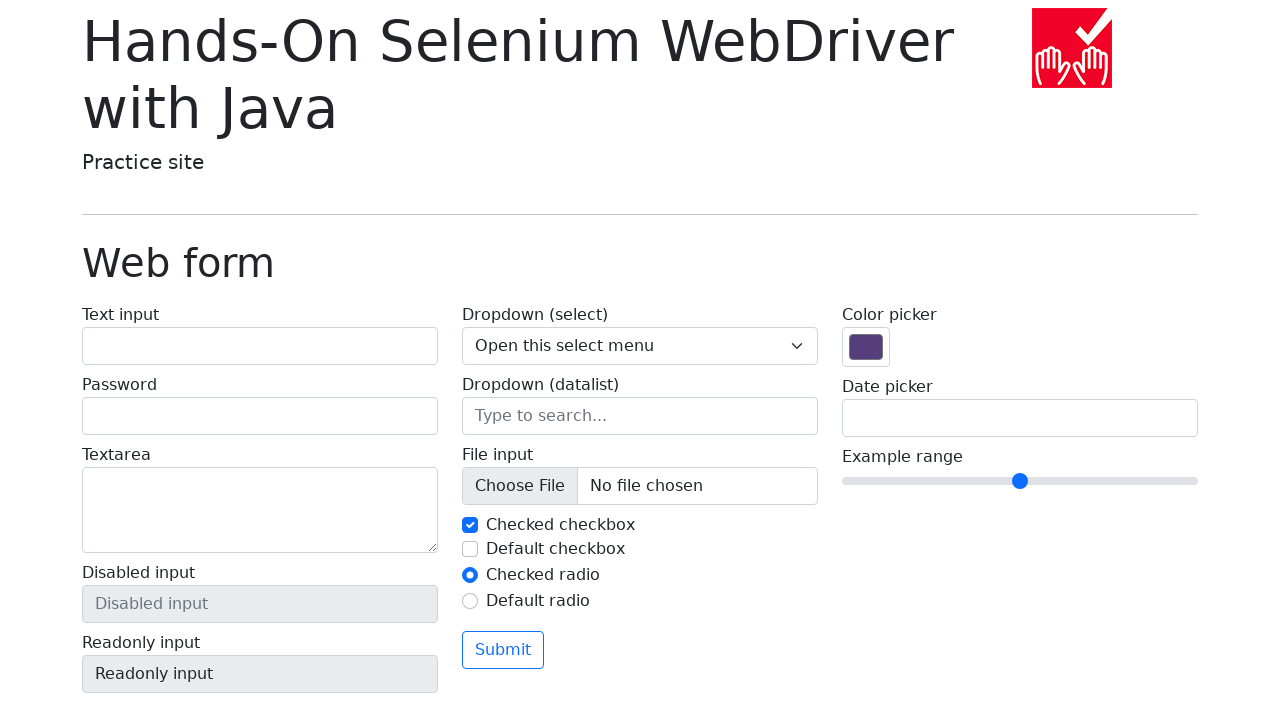

Set color picker to hex value #ff0000 (red) on input[name='my-colors']
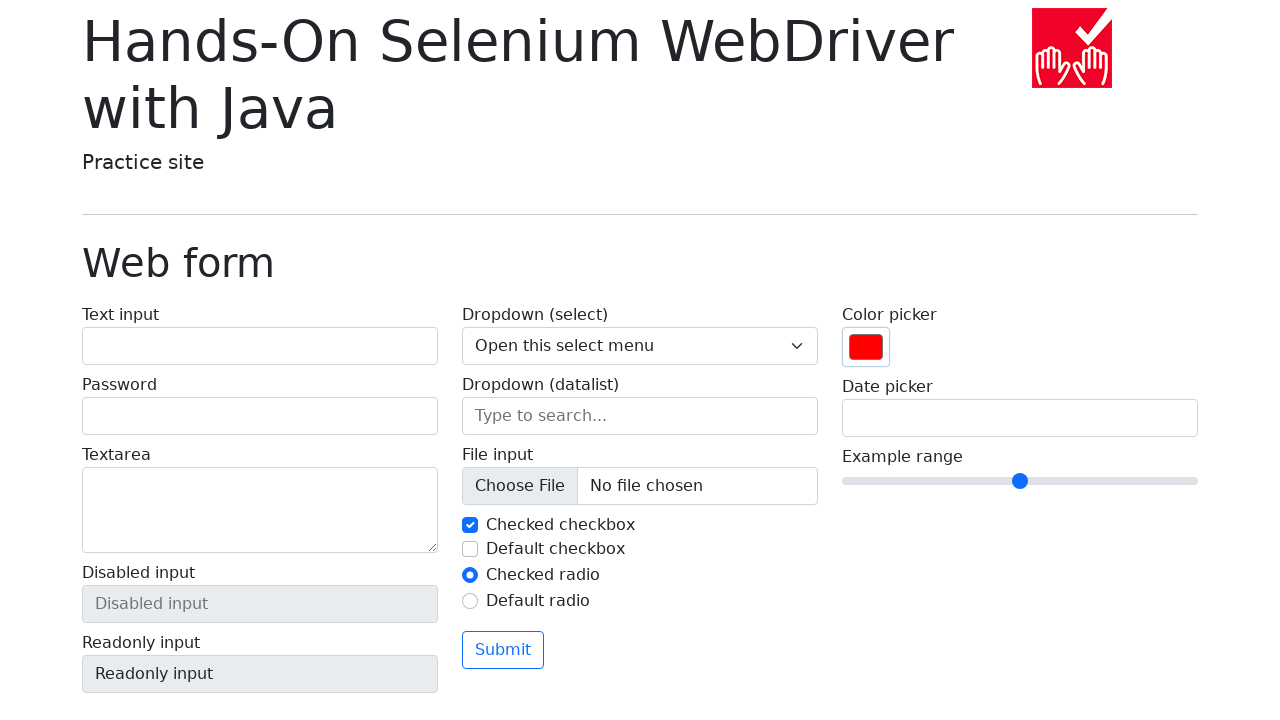

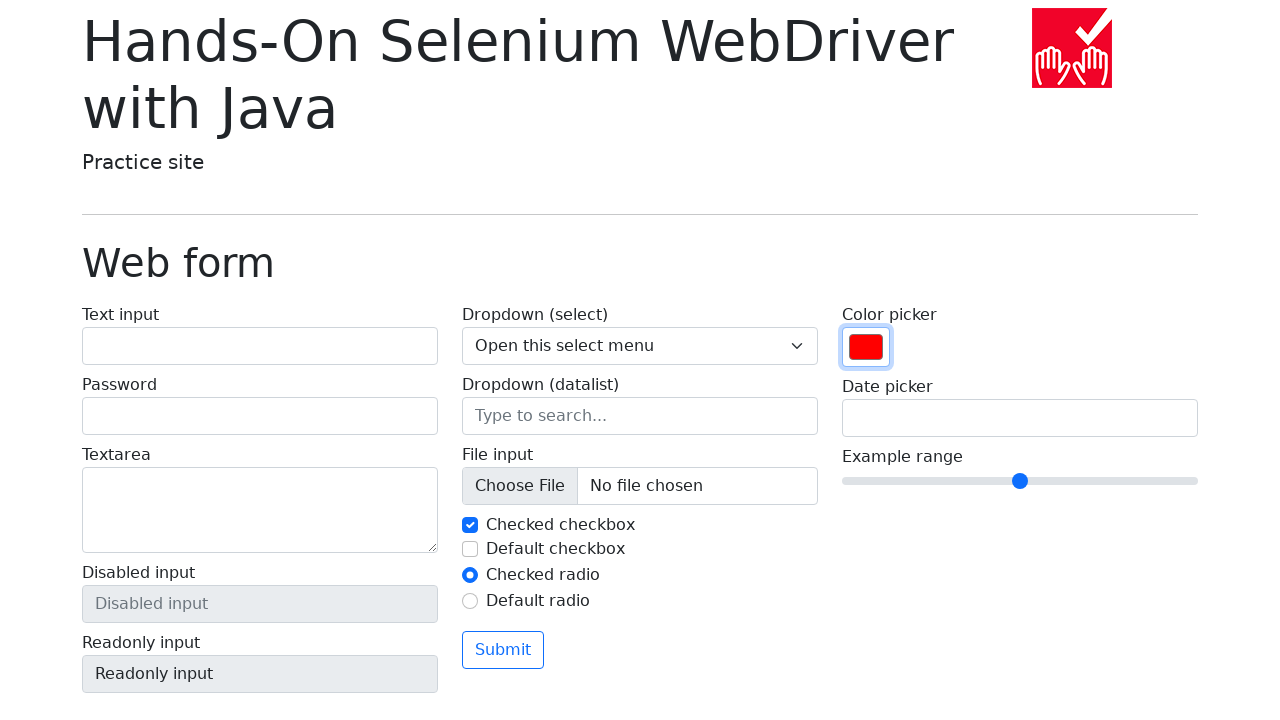